Navigates to jQuery UI website and then navigates to Flipkart website

Starting URL: https://jqueryui.com/

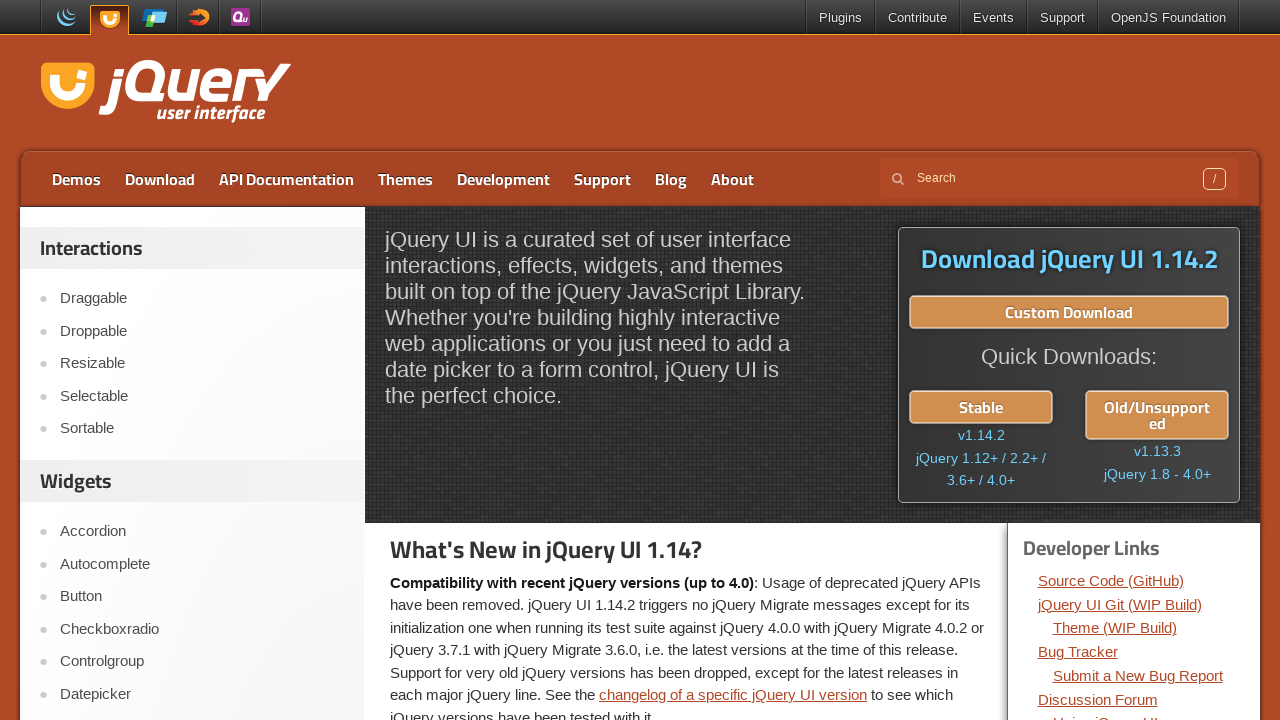

Navigated to jQuery UI website
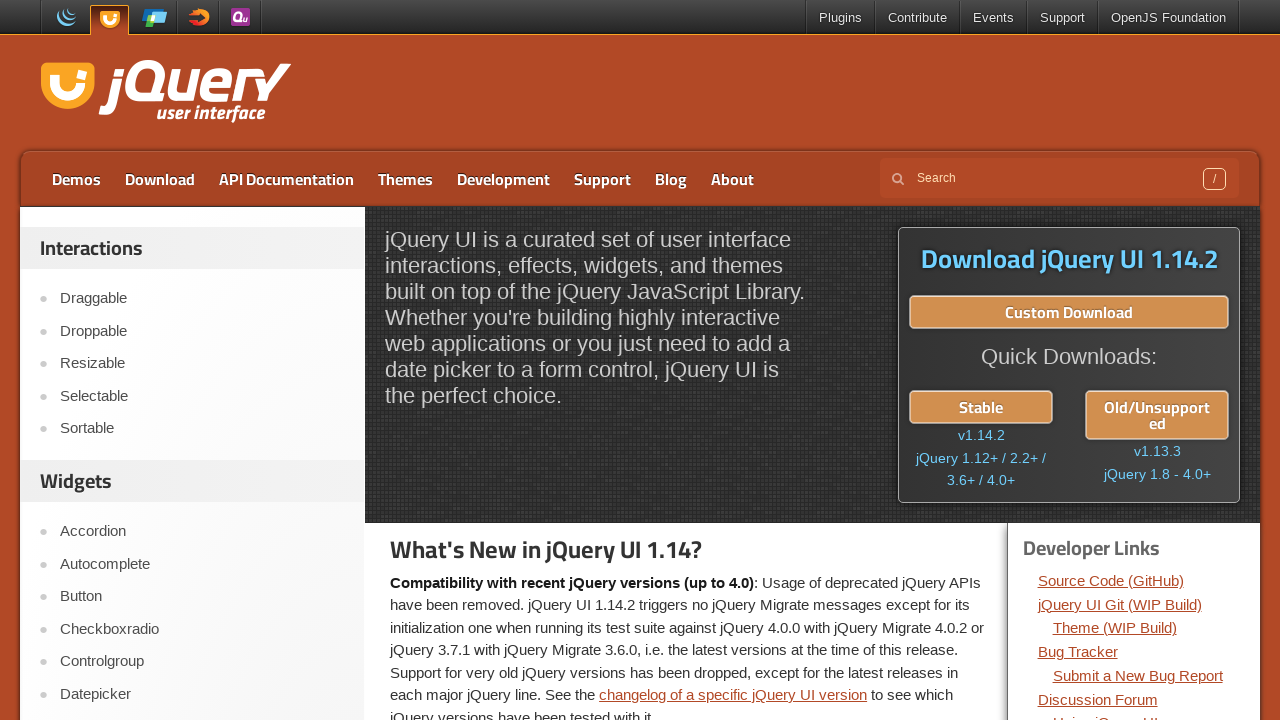

Navigated to Flipkart website
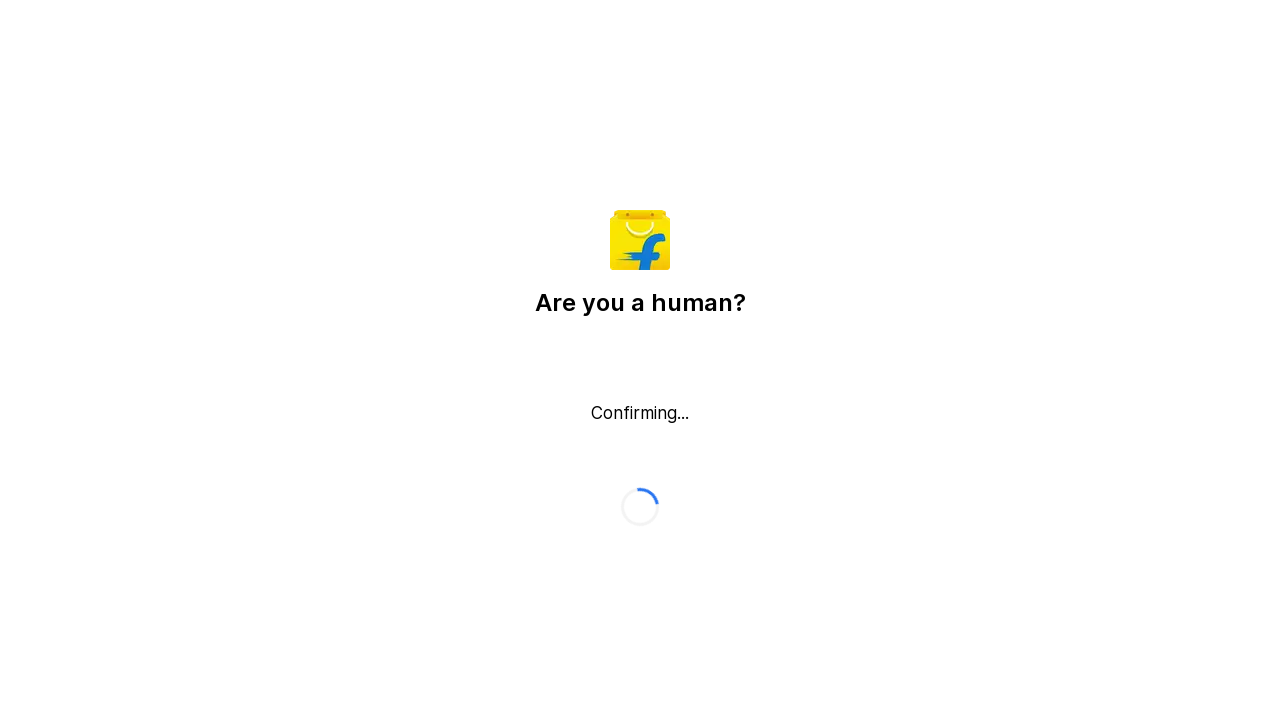

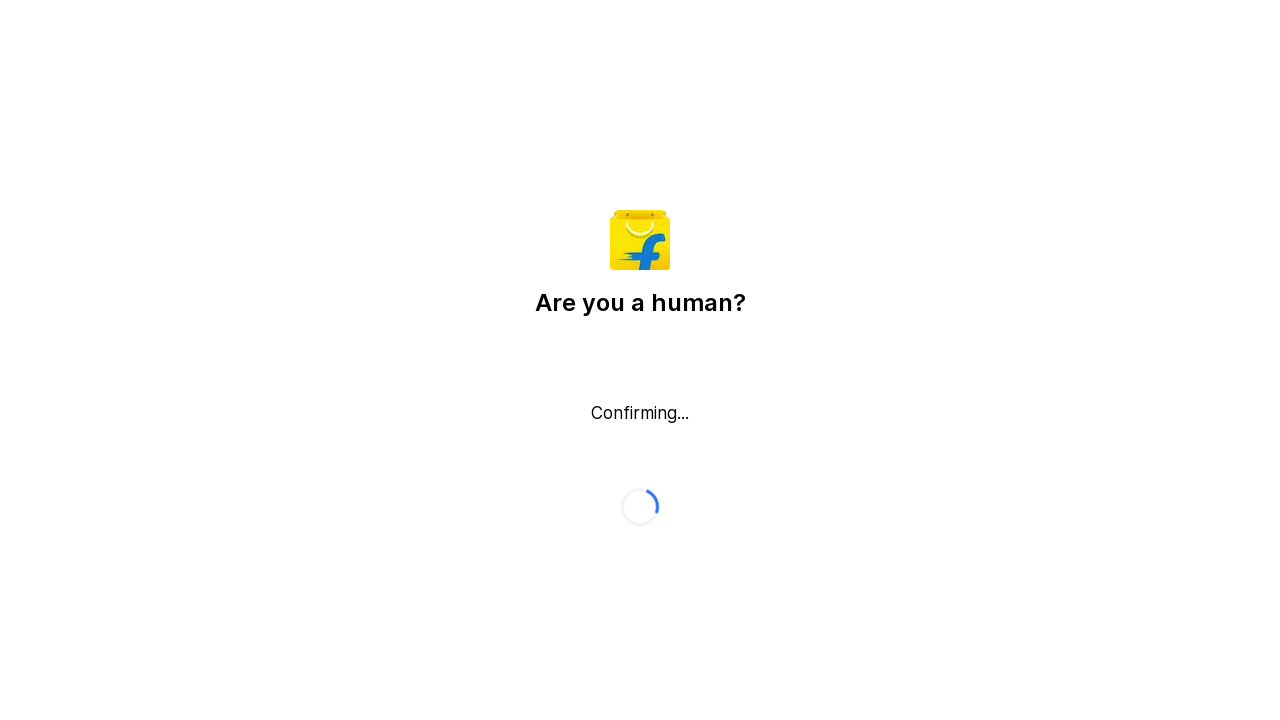